Tests element visibility toggling by clicking a hide button and verifying that a text element becomes hidden

Starting URL: https://rahulshettyacademy.com/AutomationPractice/

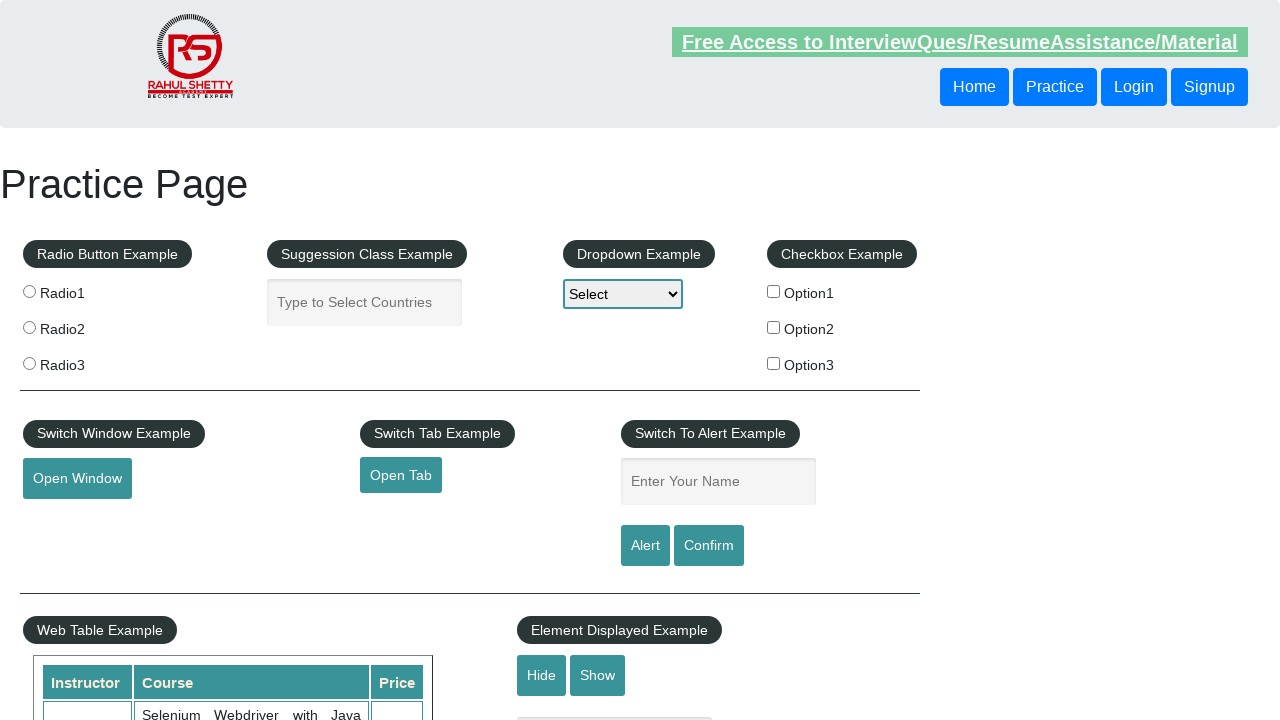

Verified that text element is initially visible
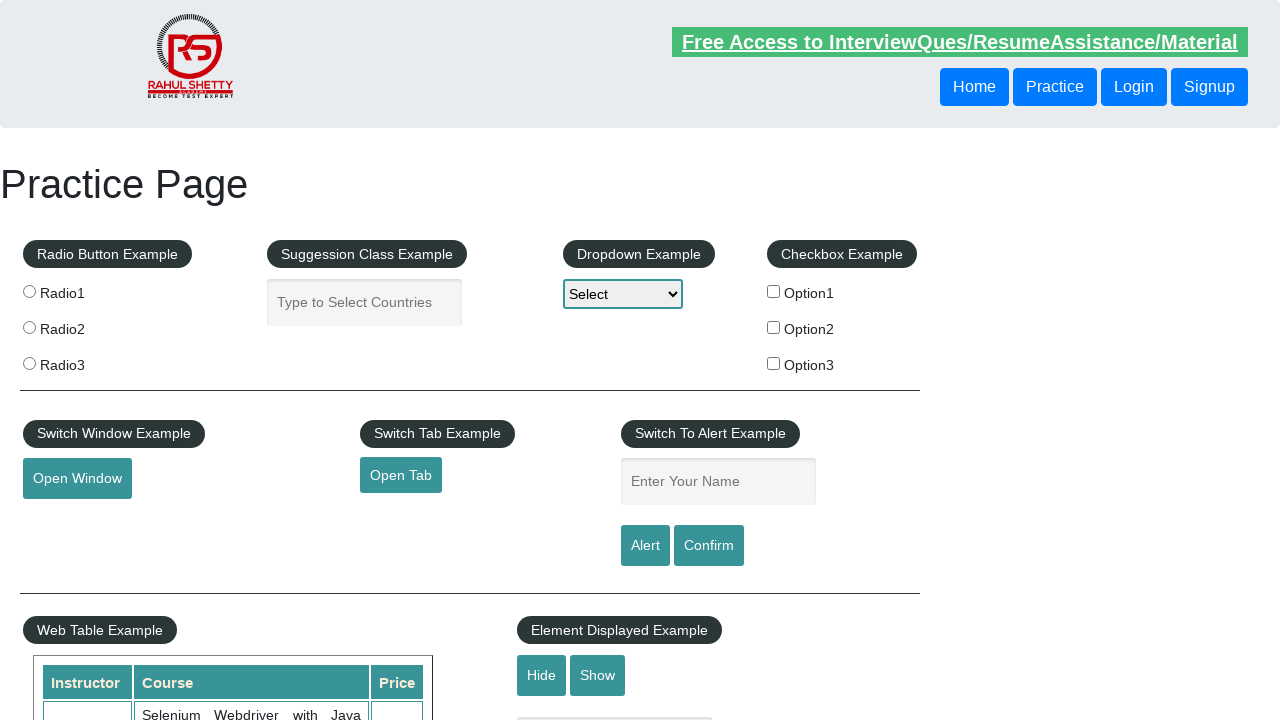

Clicked the hide button to toggle element visibility at (542, 675) on #hide-textbox
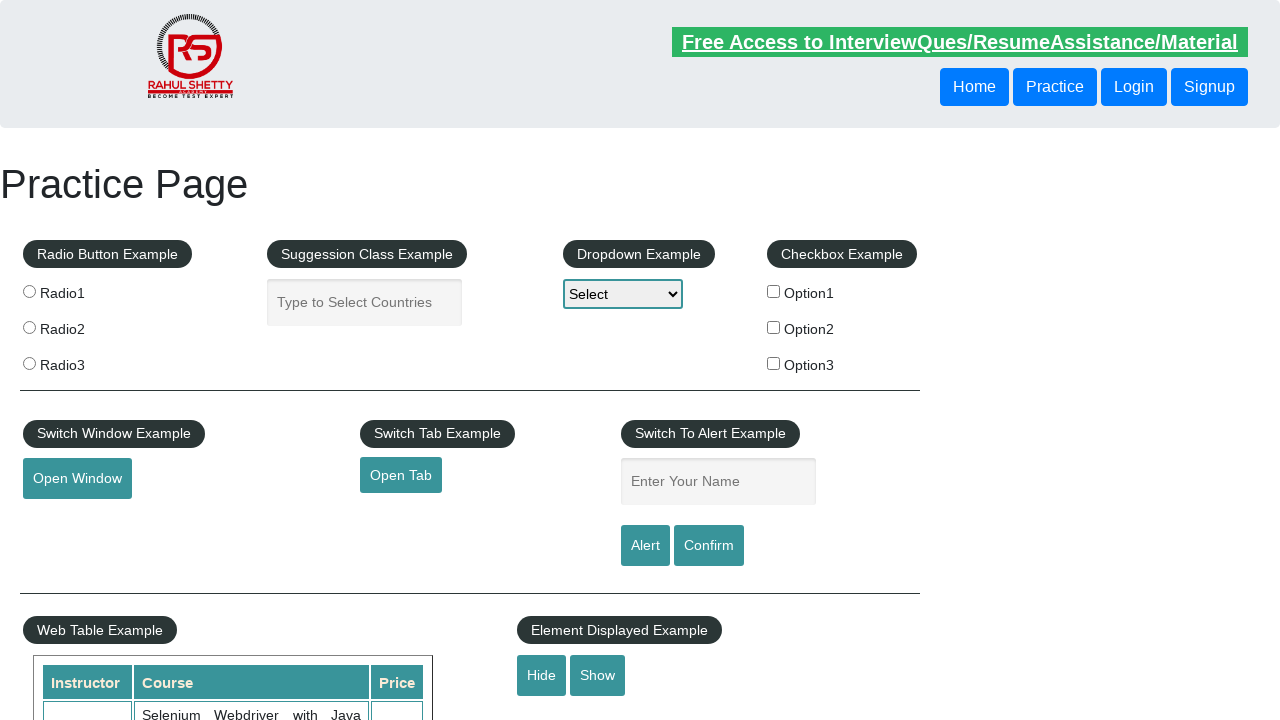

Verified that text element is now hidden
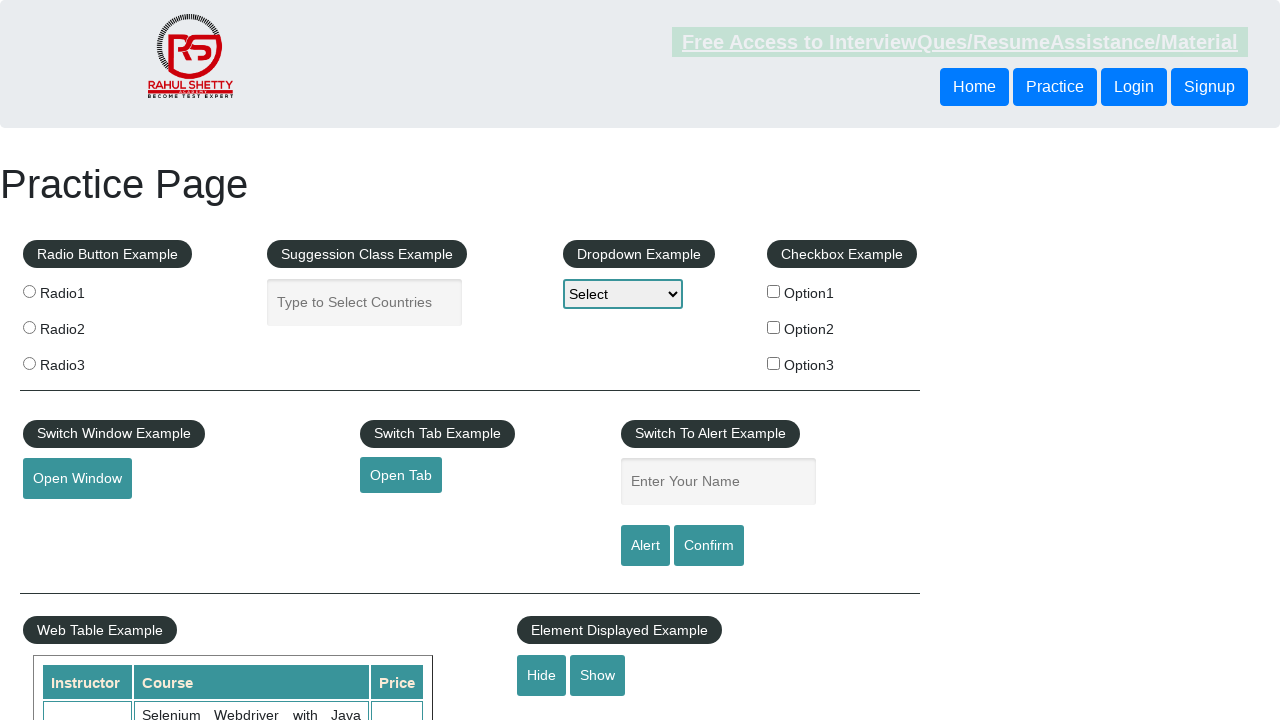

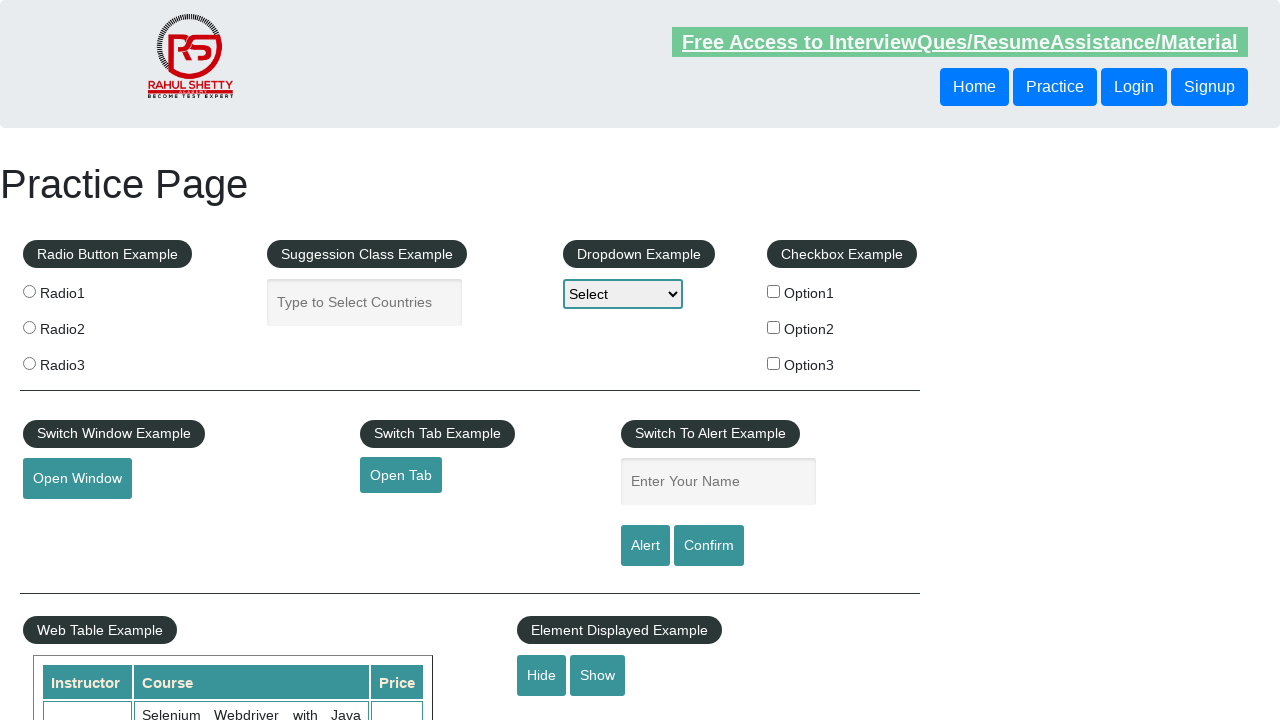